Navigates to OrangeHRM demo site and scrolls to the bottom of the page using JavaScript

Starting URL: https://opensource-demo.orangehrmlive.com/

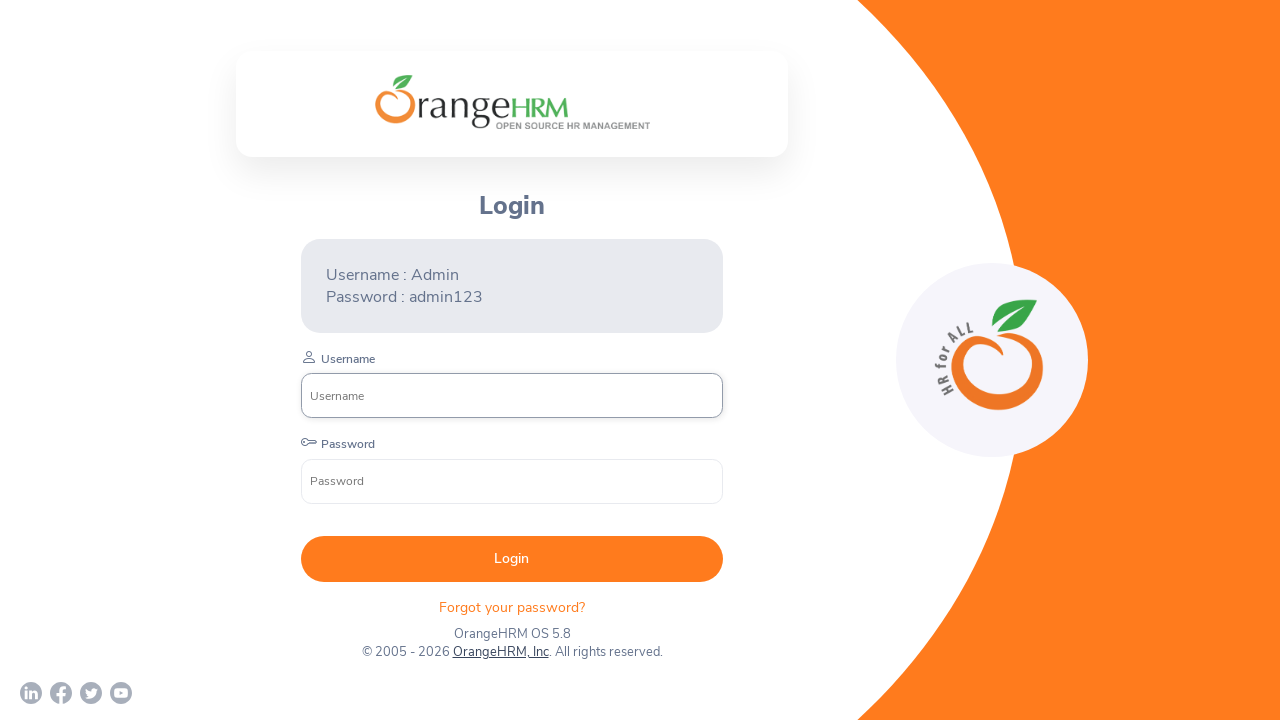

Navigated to OrangeHRM demo site
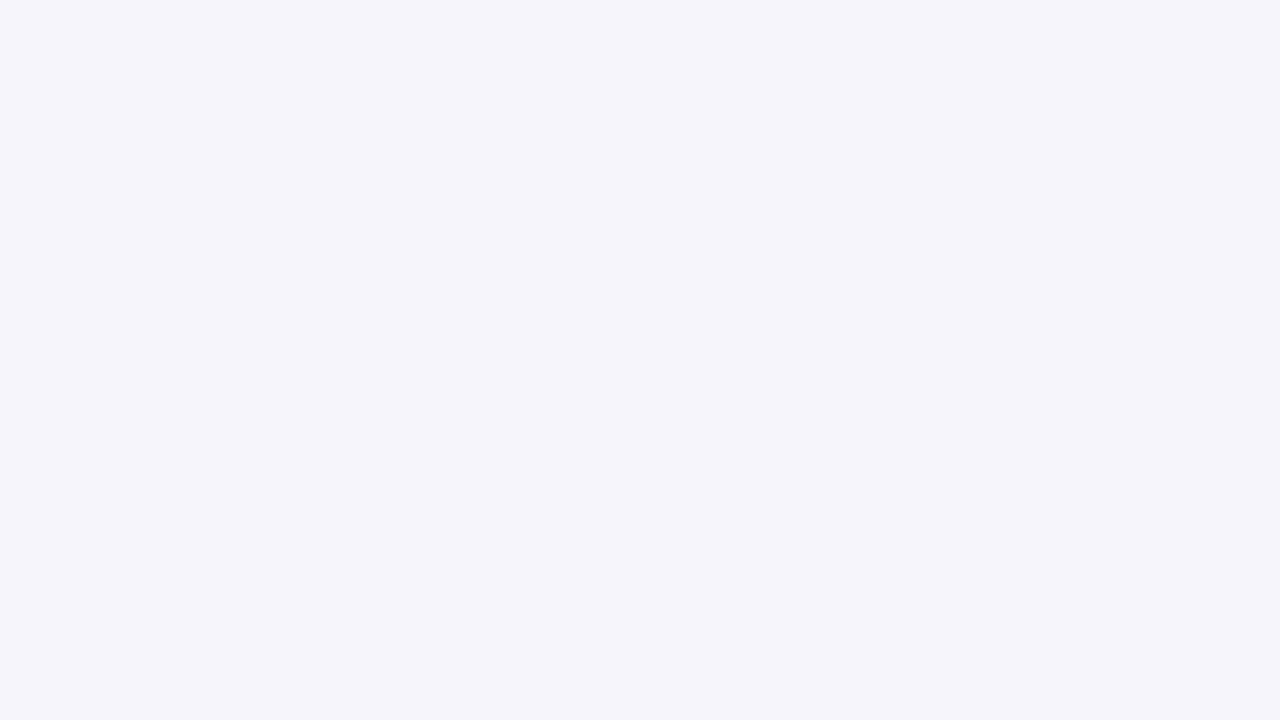

Scrolled to the bottom of the page using JavaScript
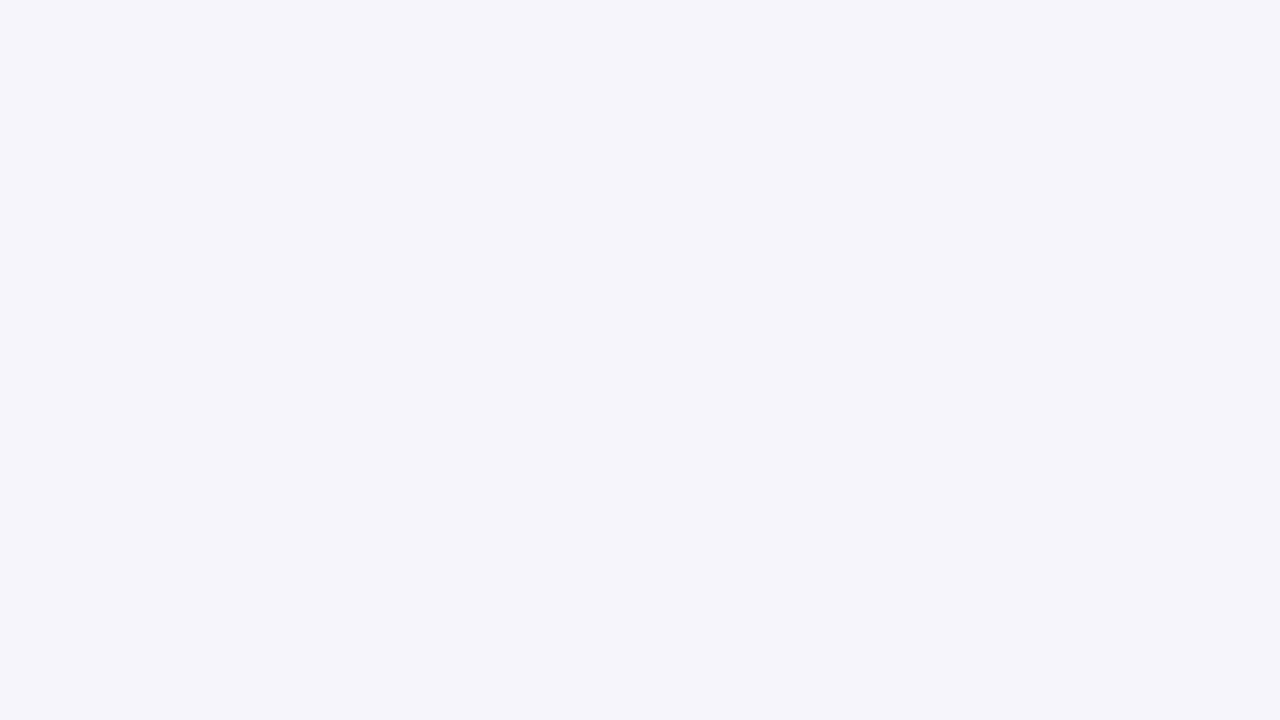

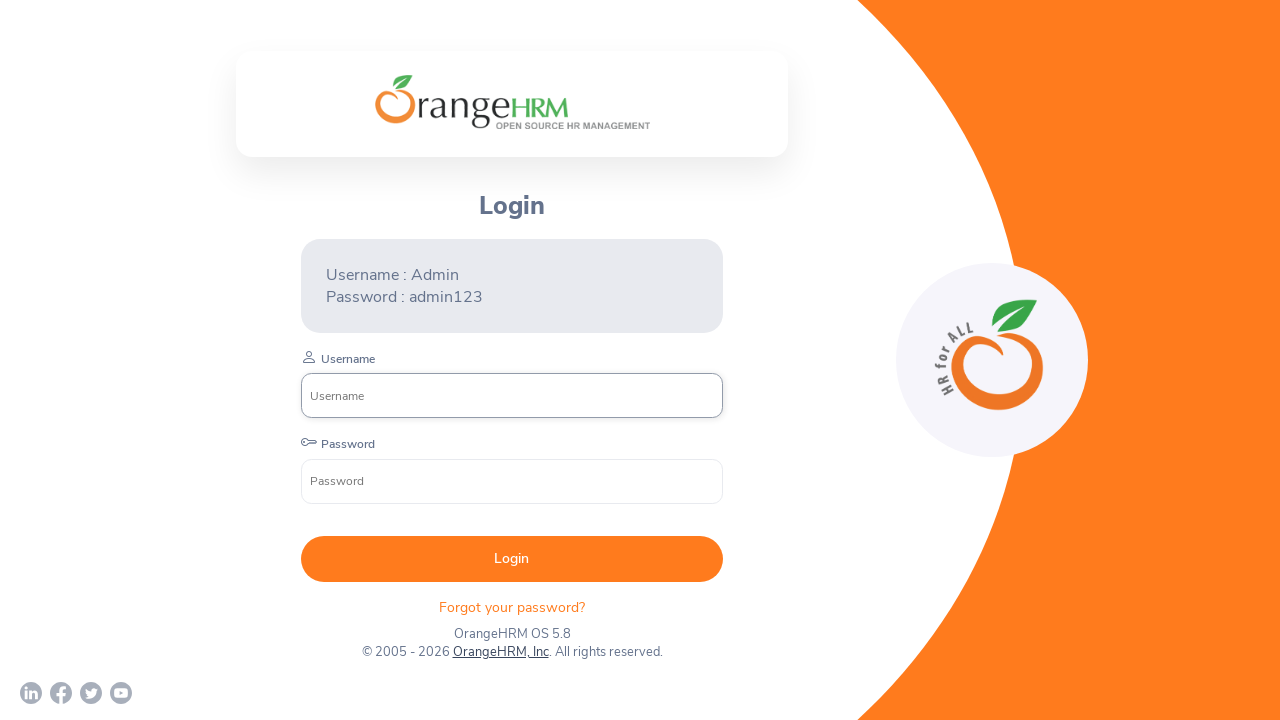